Waits for price to reach $100, books an item, solves a mathematical problem, and submits the answer

Starting URL: http://suninjuly.github.io/explicit_wait2.html

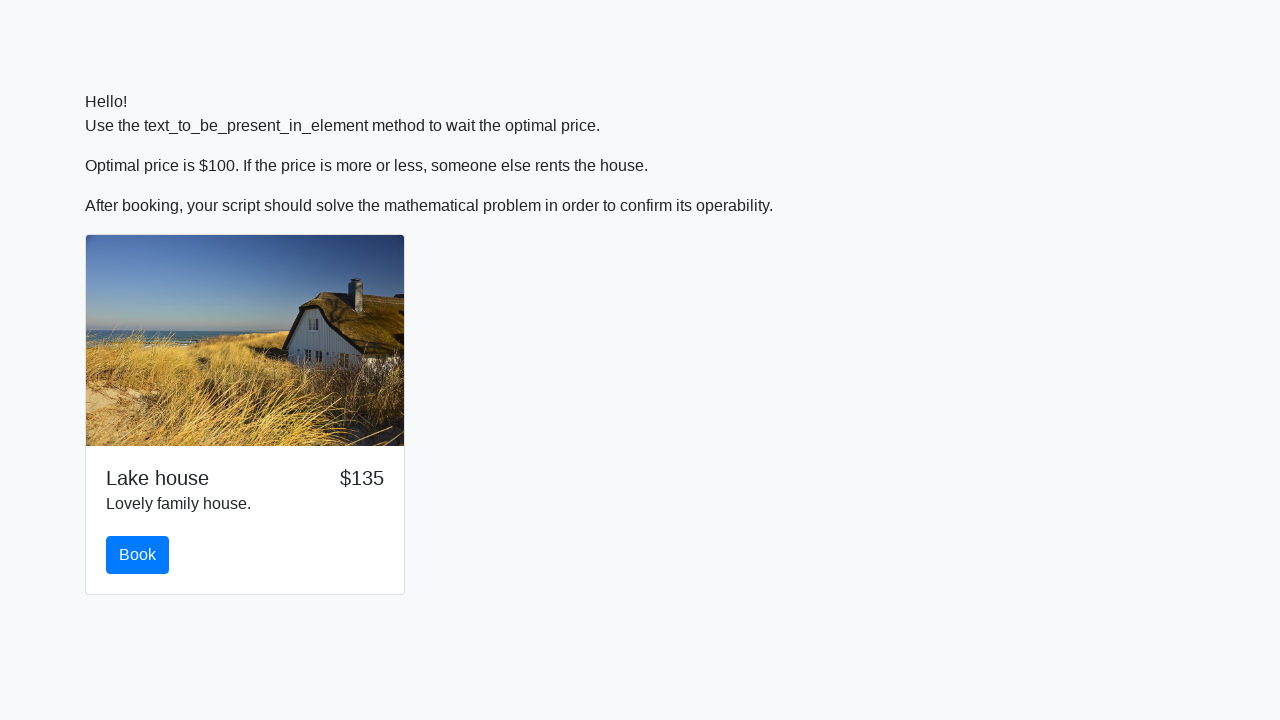

Waited for price to reach $100
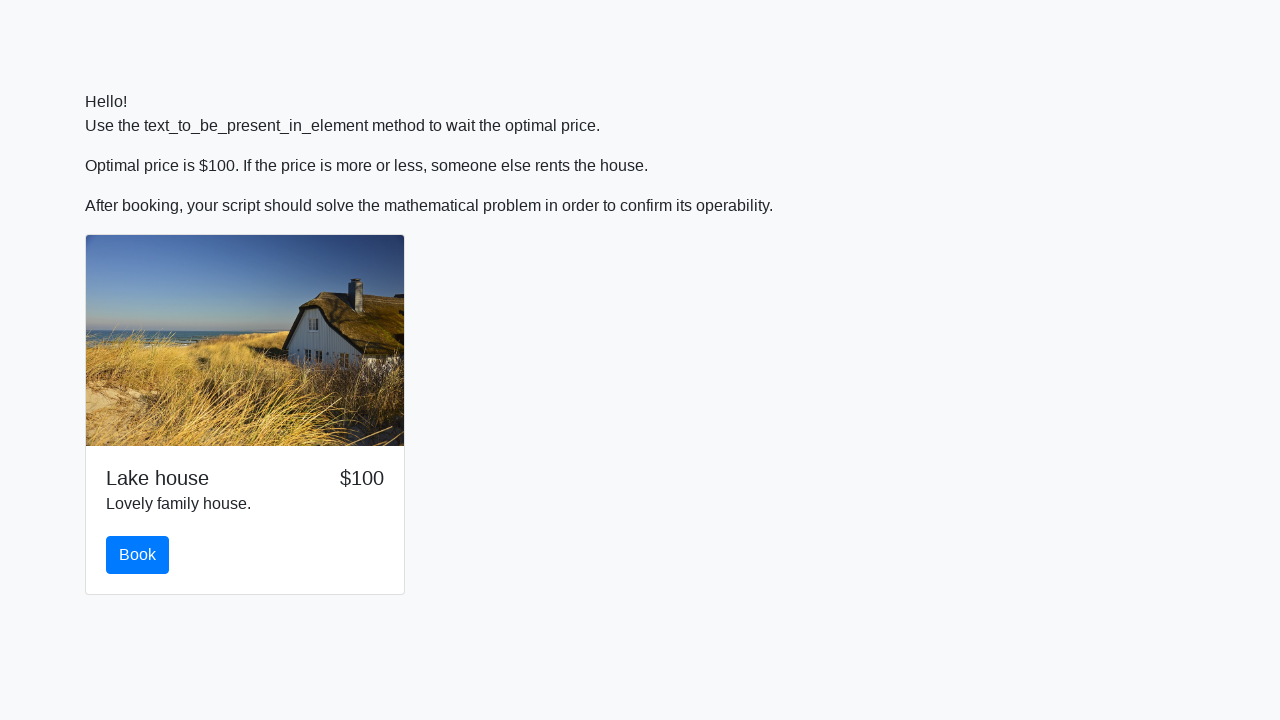

Clicked the book button at (138, 555) on #book
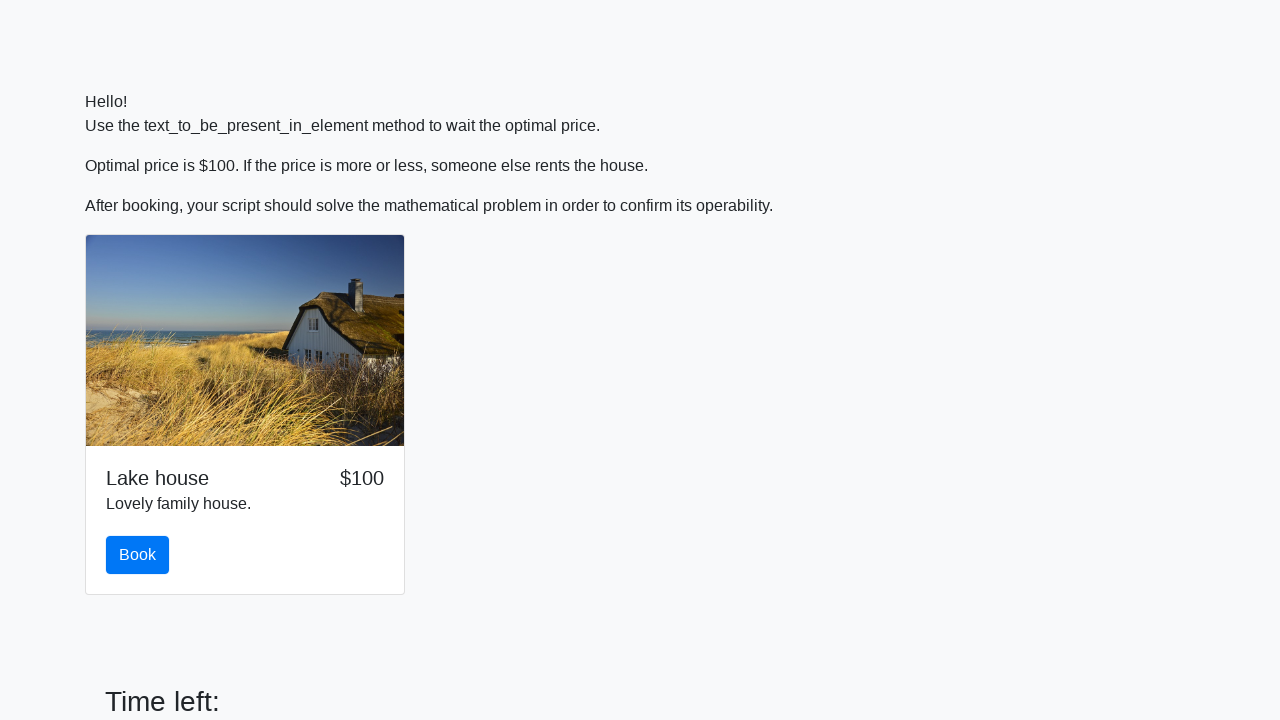

Retrieved value to calculate: 142
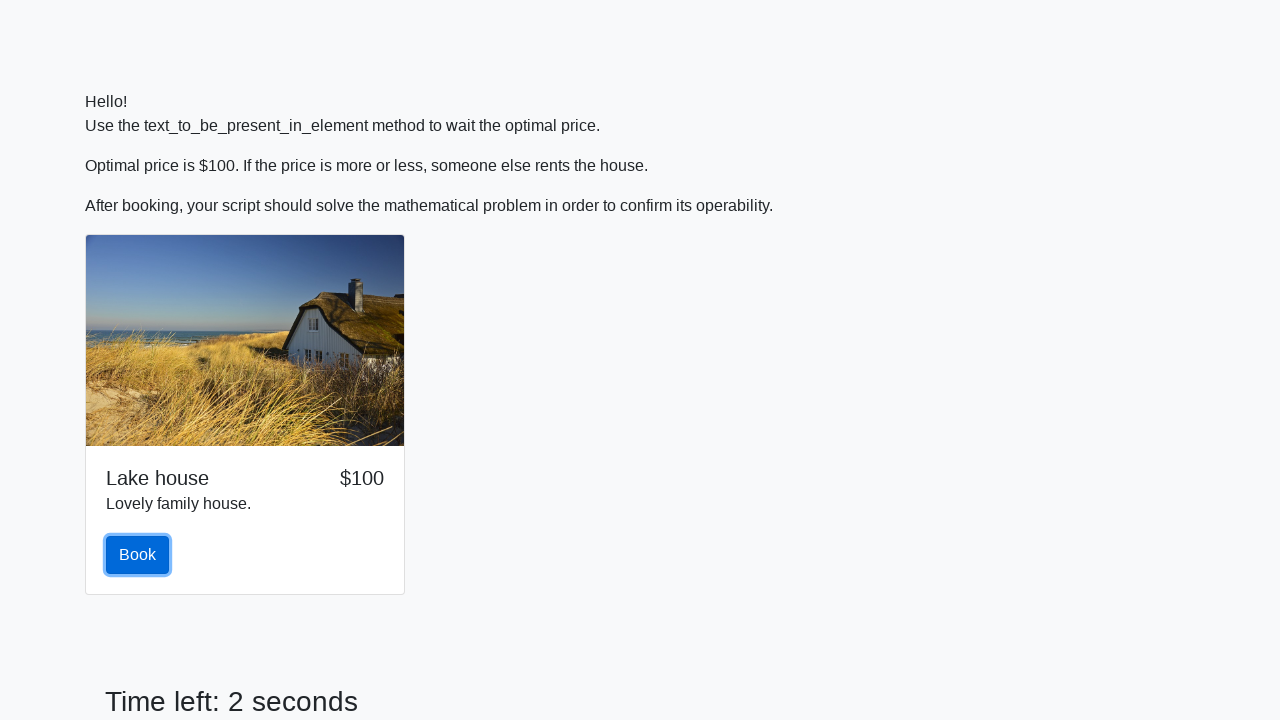

Filled answer field with calculated result: 1.9535296306535614 on #answer
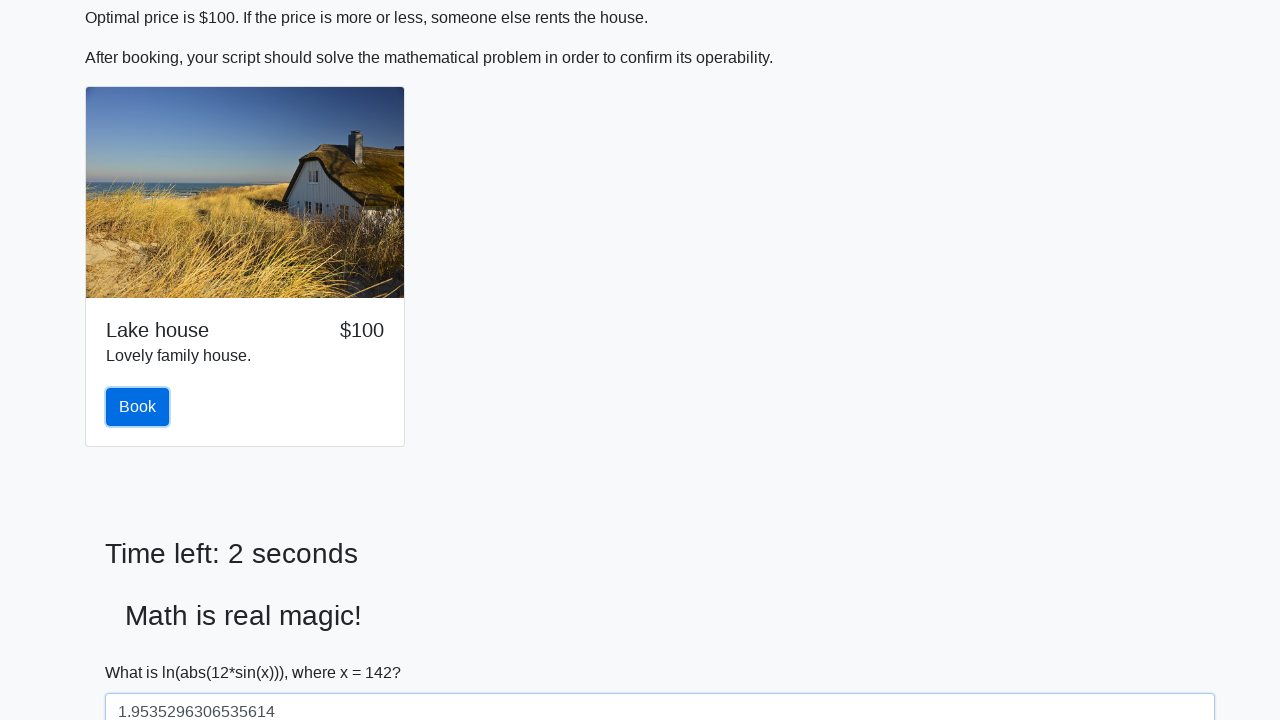

Clicked solve button to submit the answer at (143, 651) on #solve
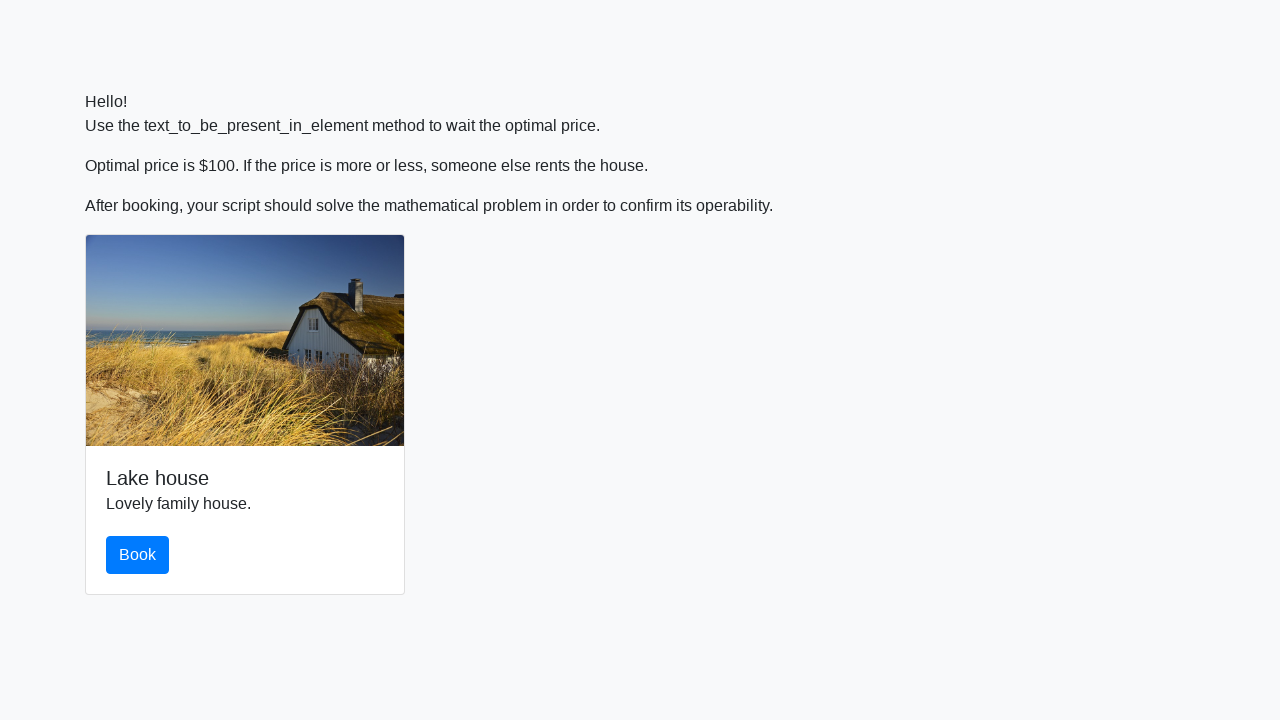

Waited 7 seconds for result
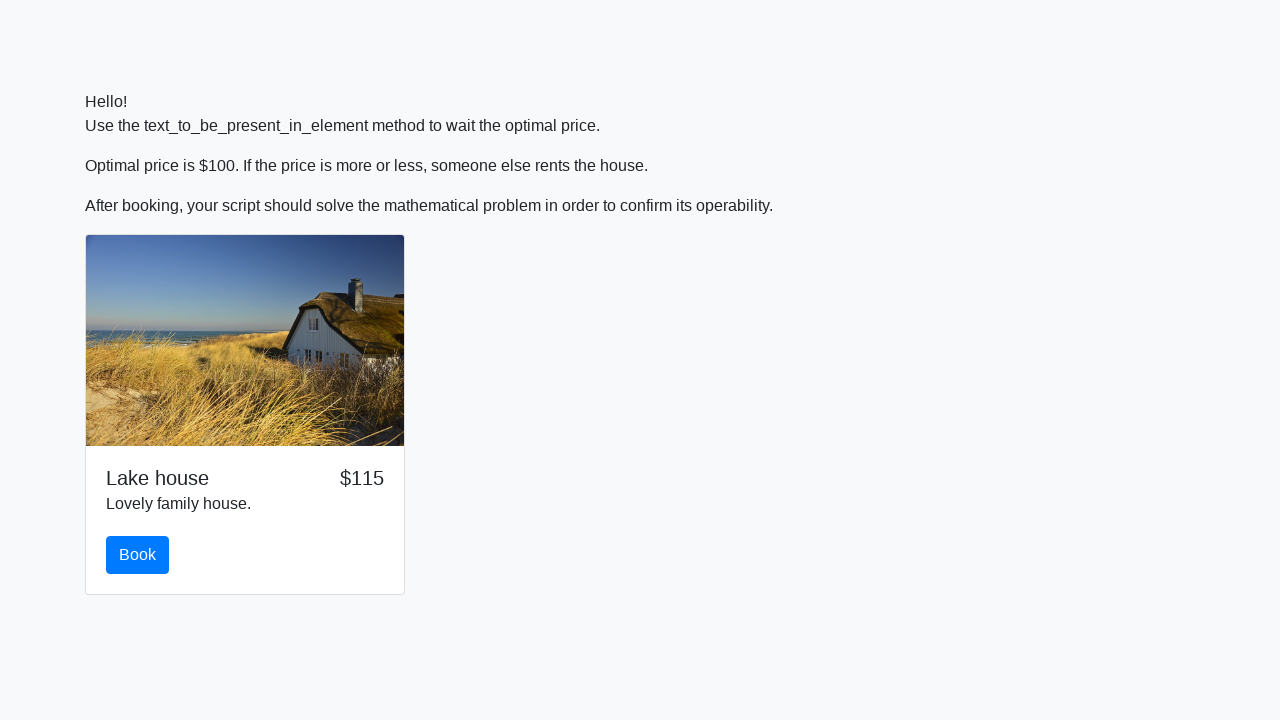

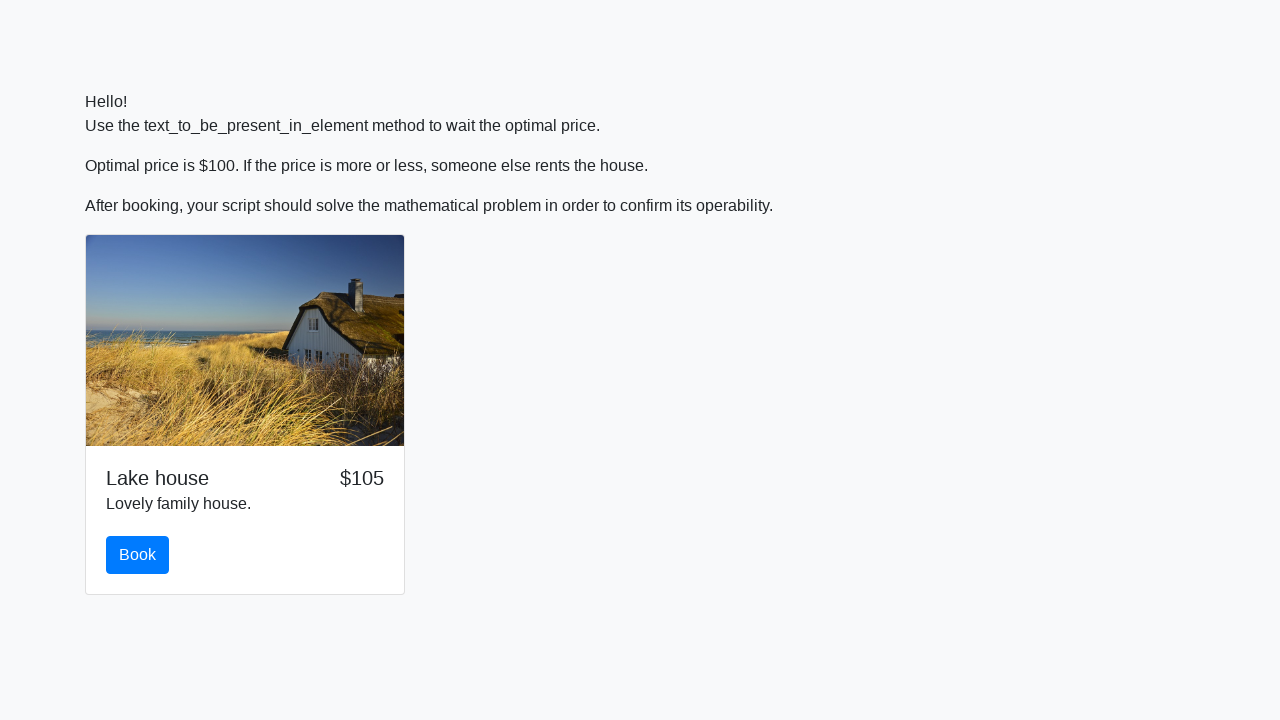